Tests dynamic content loading by clicking a start button and waiting for hidden content to become visible on the page.

Starting URL: https://the-internet.herokuapp.com/dynamic_loading/1

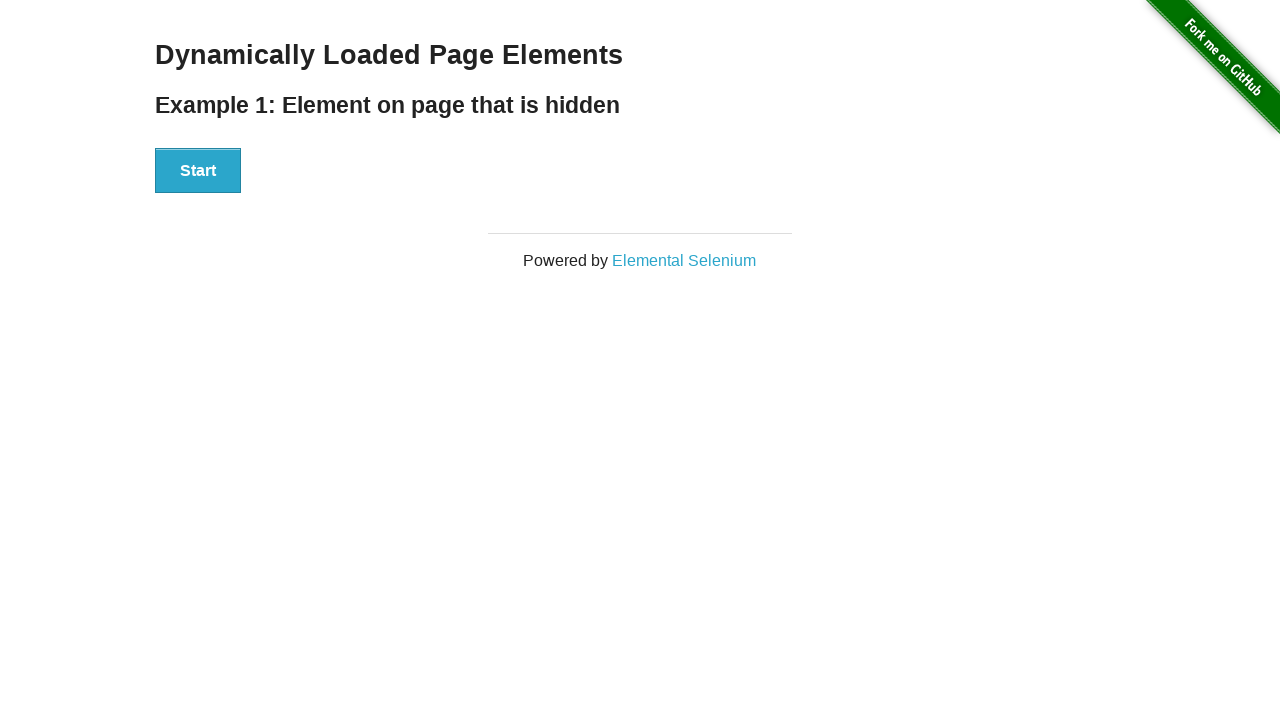

Clicked the Start button to begin dynamic content loading at (198, 171) on div#start button
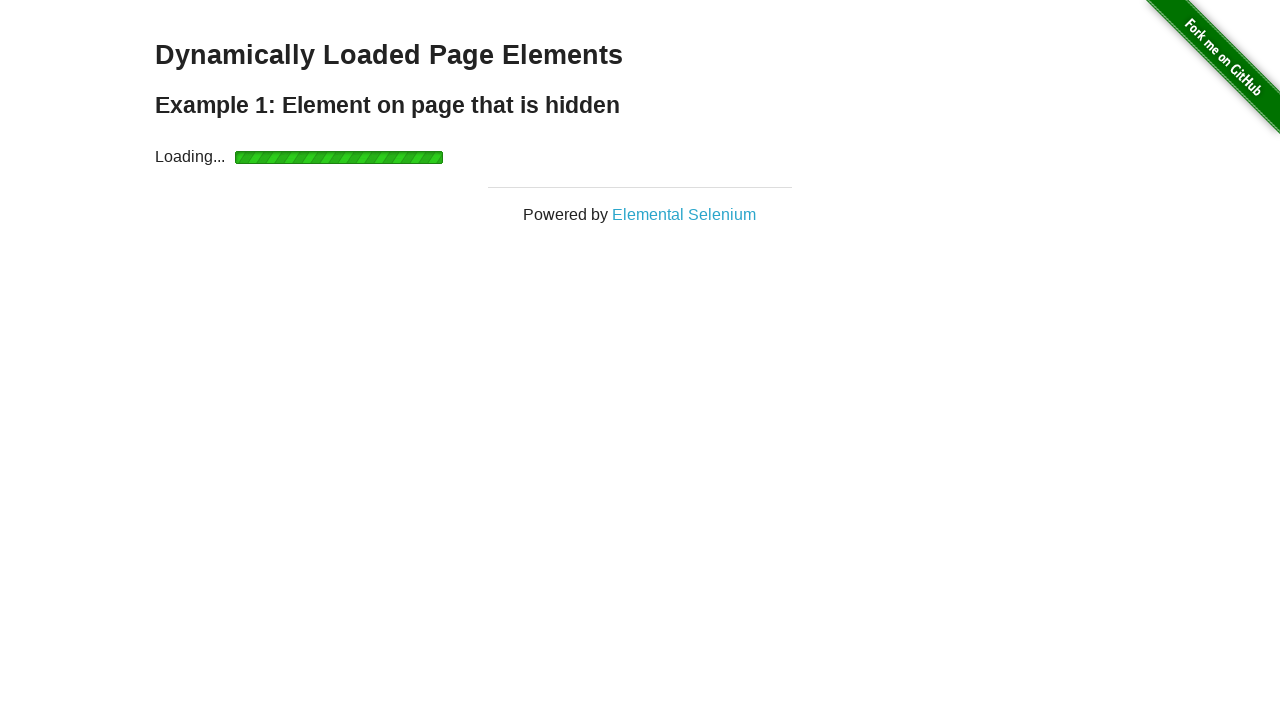

Waited for dynamically loaded content to become visible
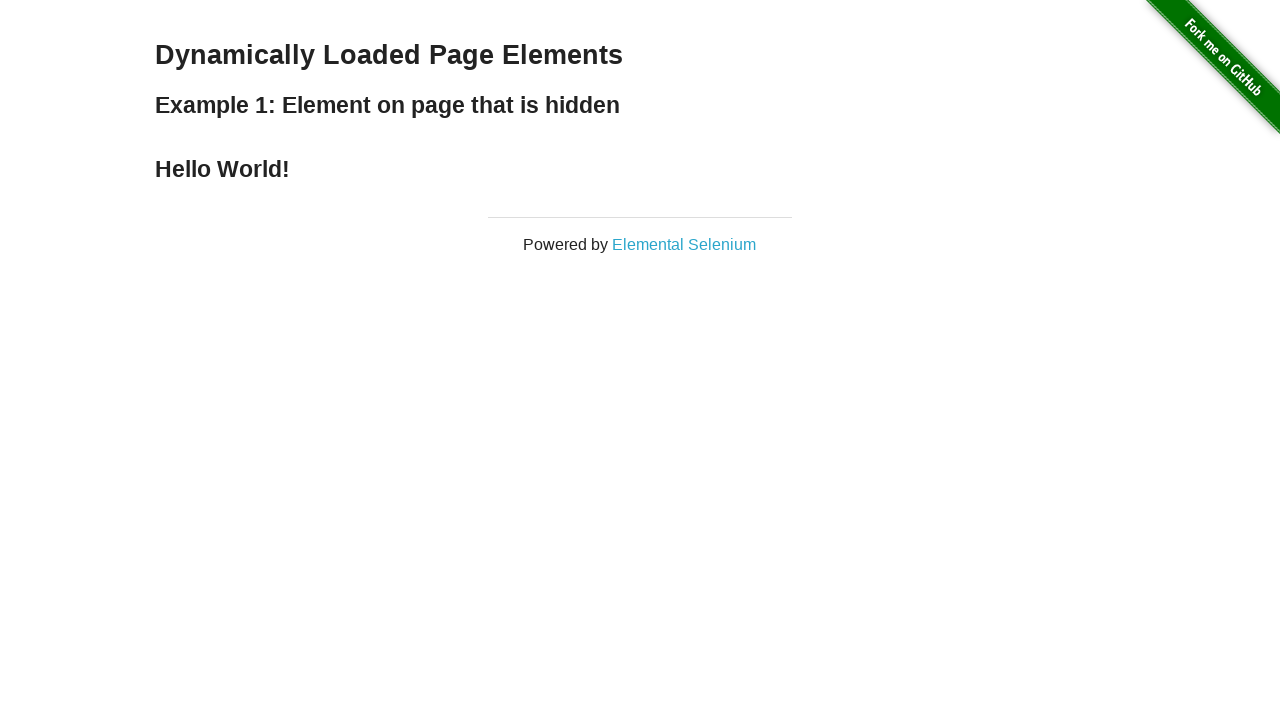

Retrieved loaded text: 'Hello World!'
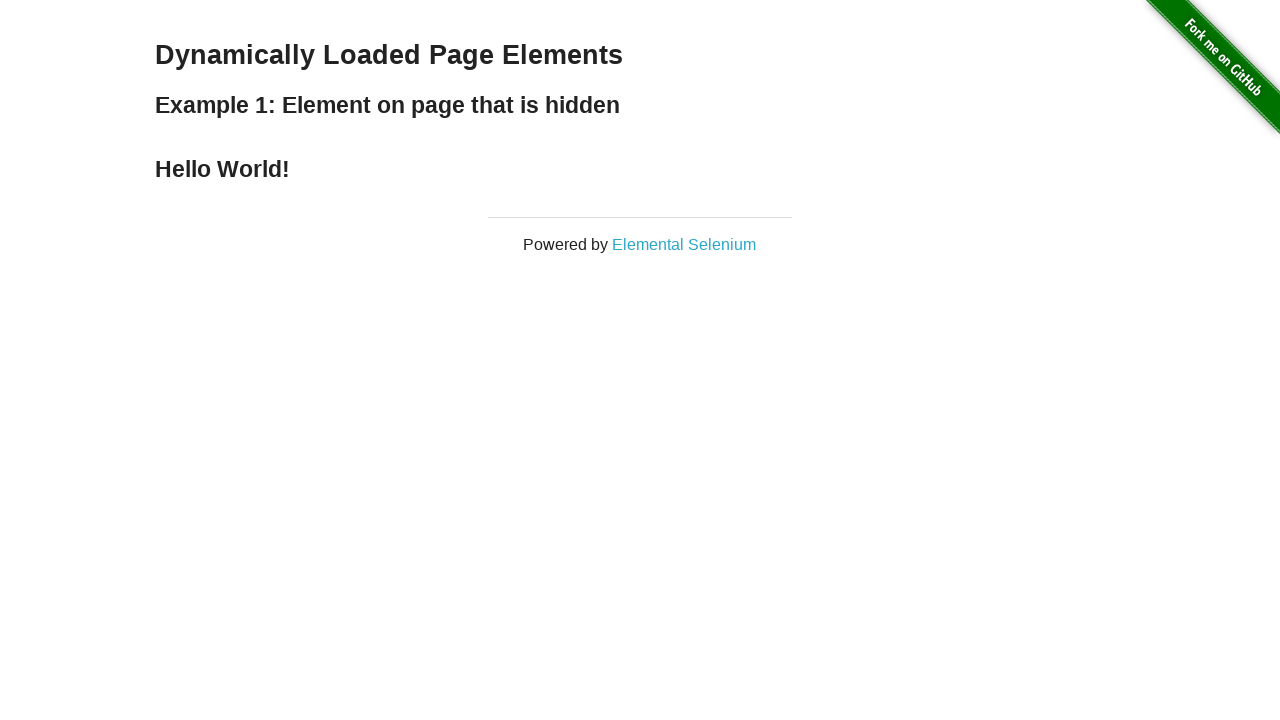

Printed loaded text to console
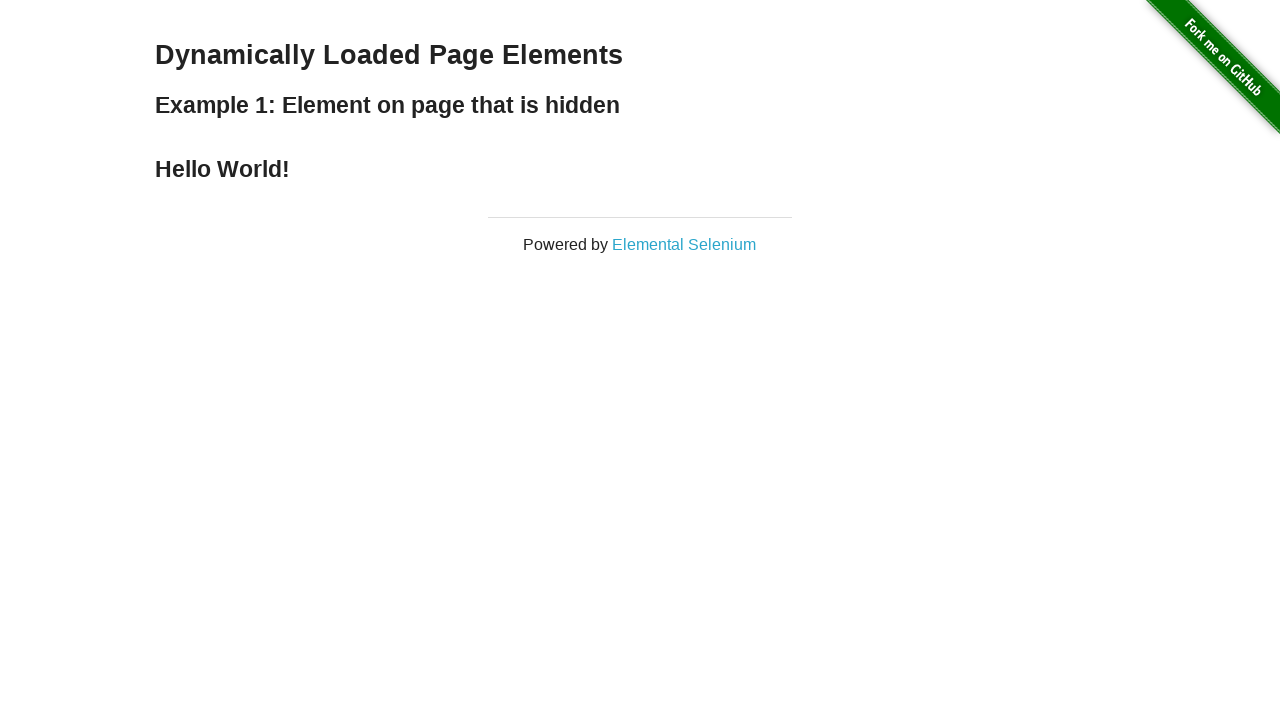

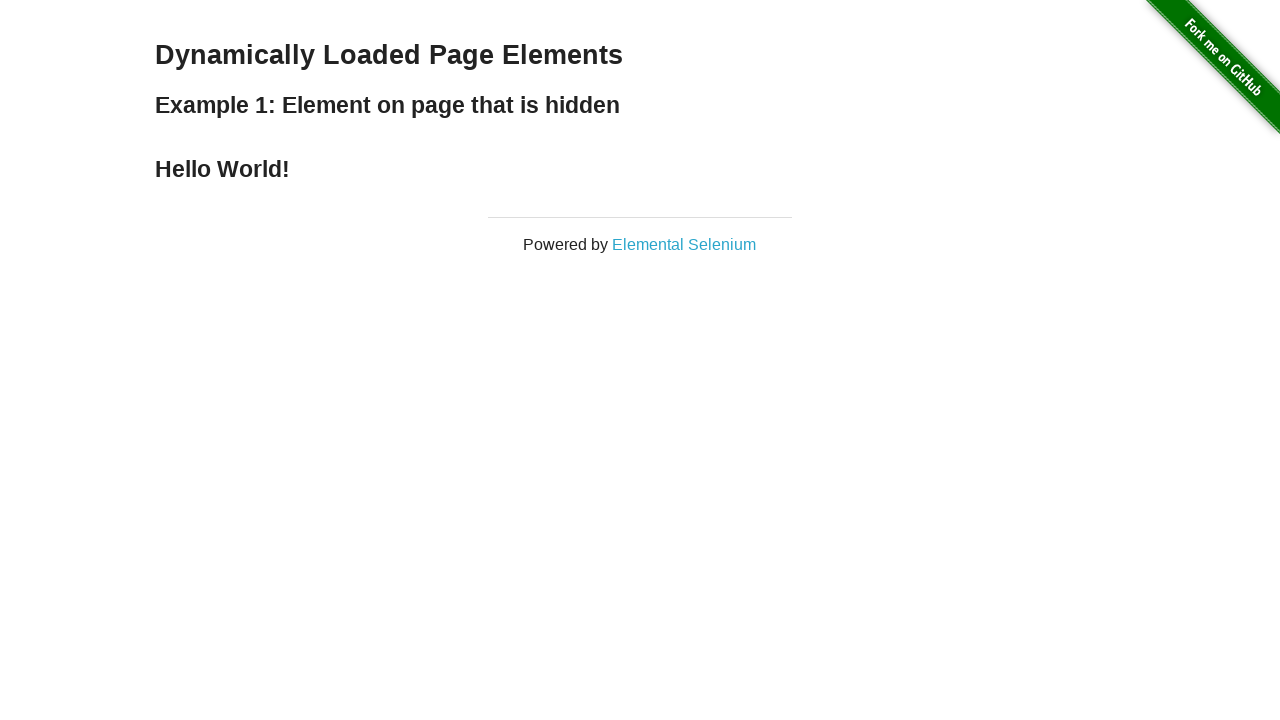